Tests that the checkbox form displays the expected text labels for both checkboxes

Starting URL: https://the-internet.herokuapp.com/

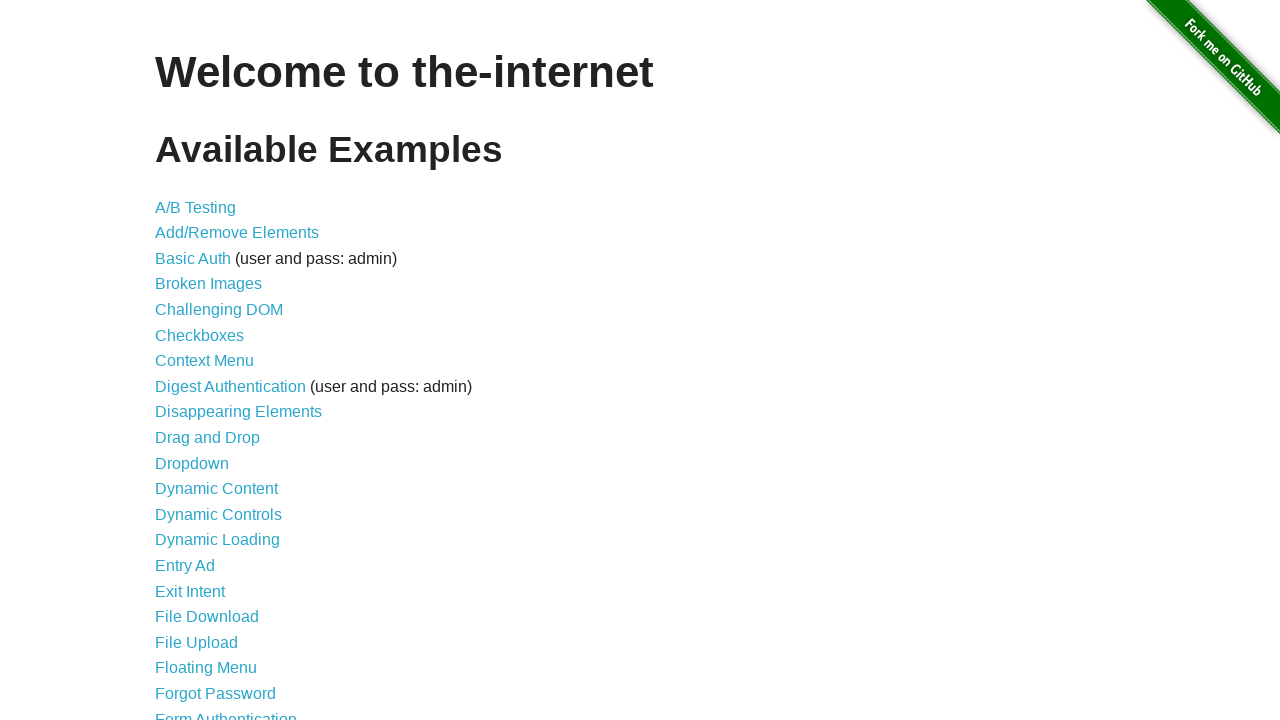

Waited for h1 heading to load on homepage
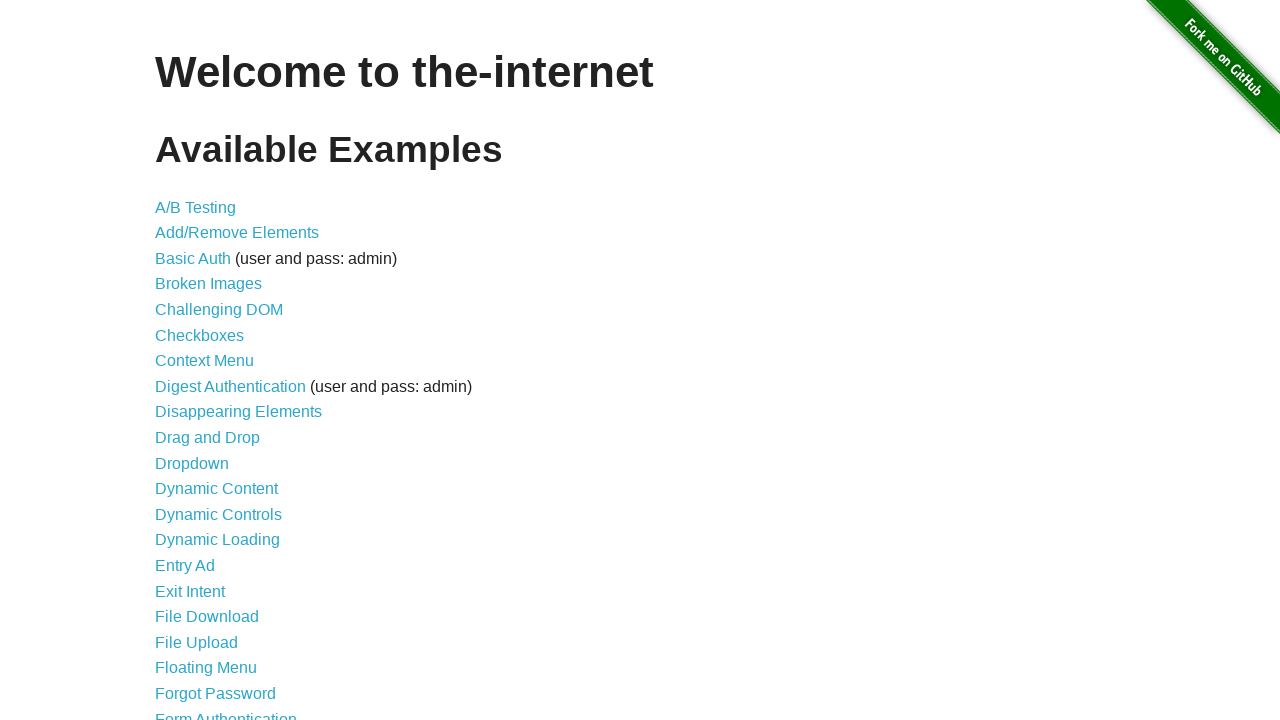

Clicked on Checkboxes link to navigate to checkboxes page at (200, 335) on xpath=//a[normalize-space()='Checkboxes']
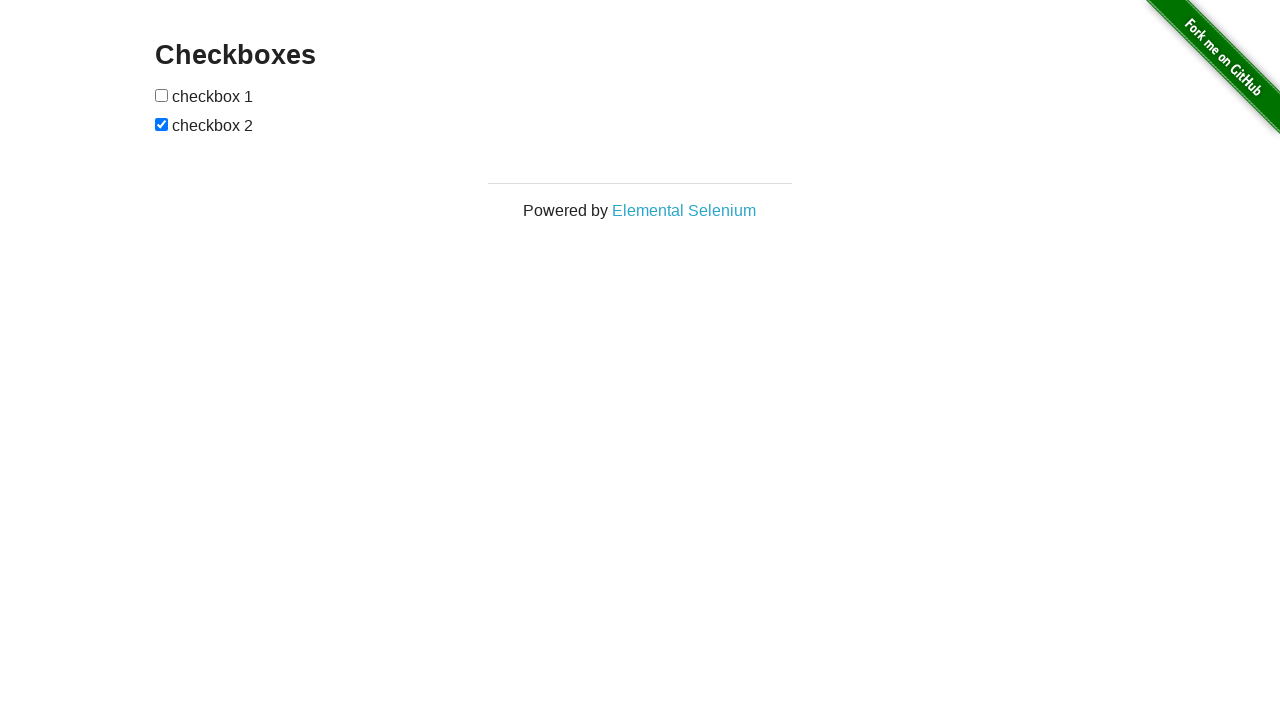

Waited for checkbox form to load on page
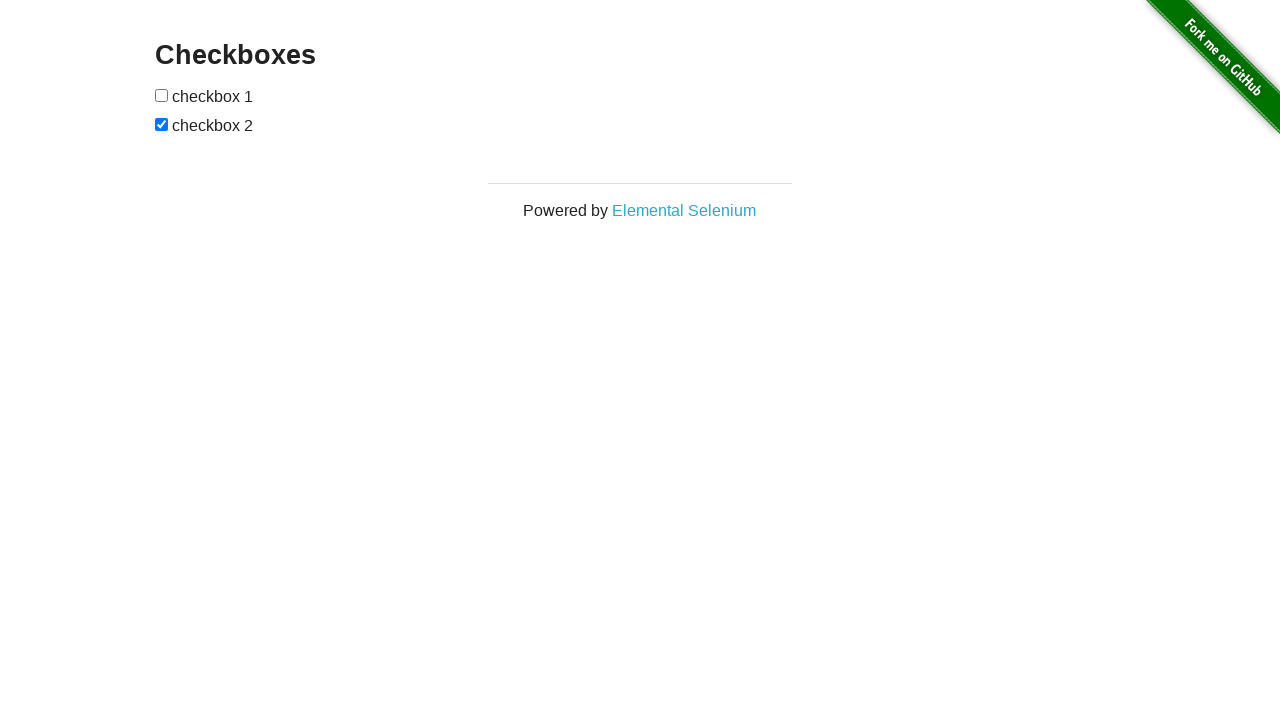

Retrieved text content from checkbox form containing label text
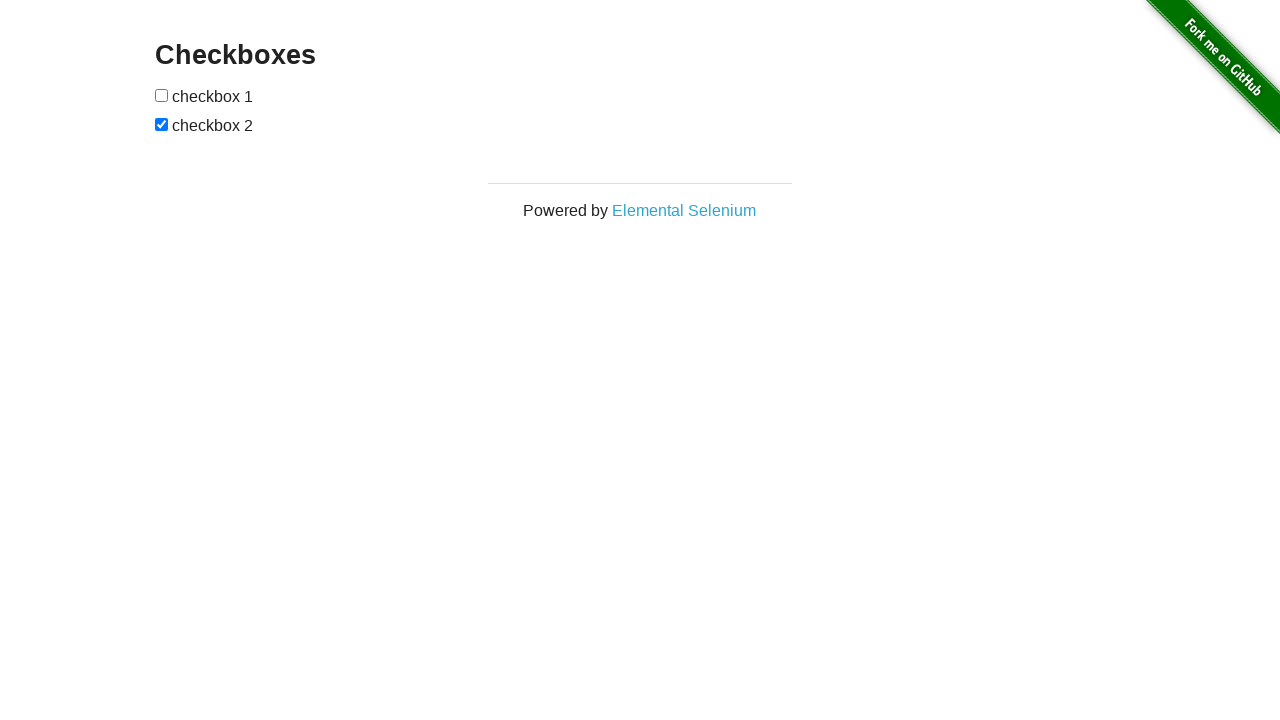

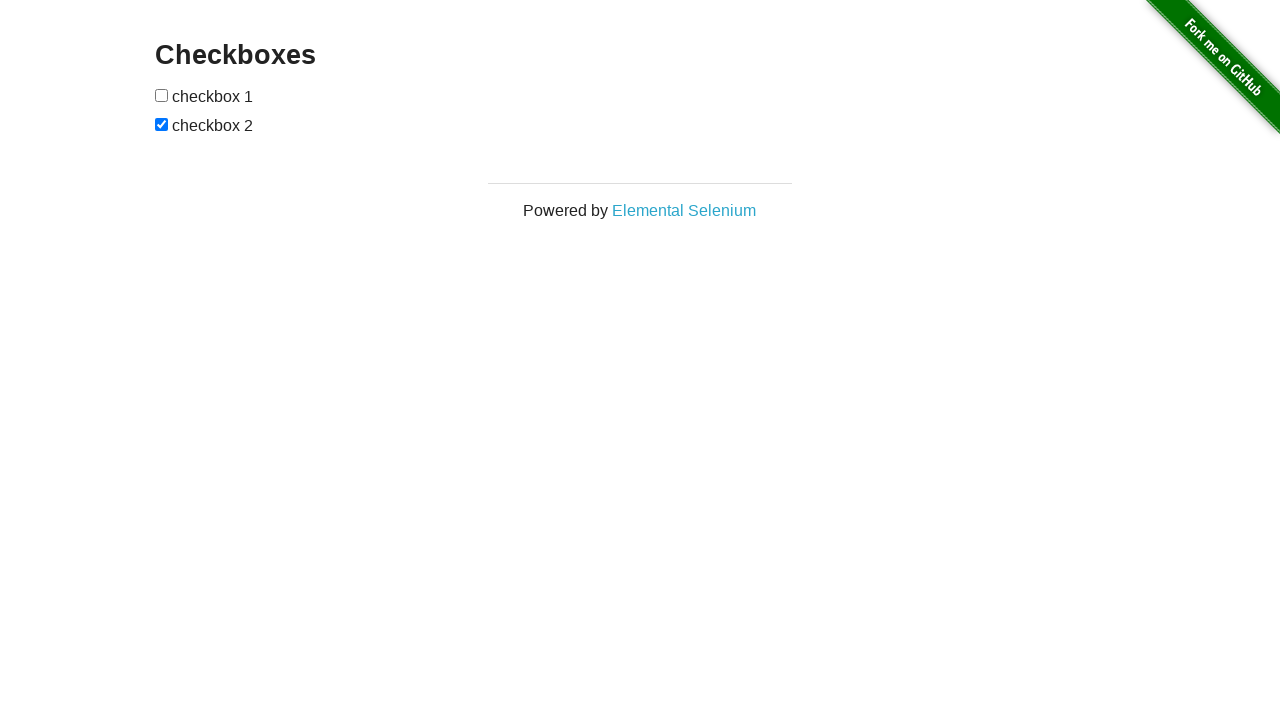